Tests hover functionality with offset by moving mouse to a specific position relative to an avatar element

Starting URL: https://the-internet.herokuapp.com/hovers

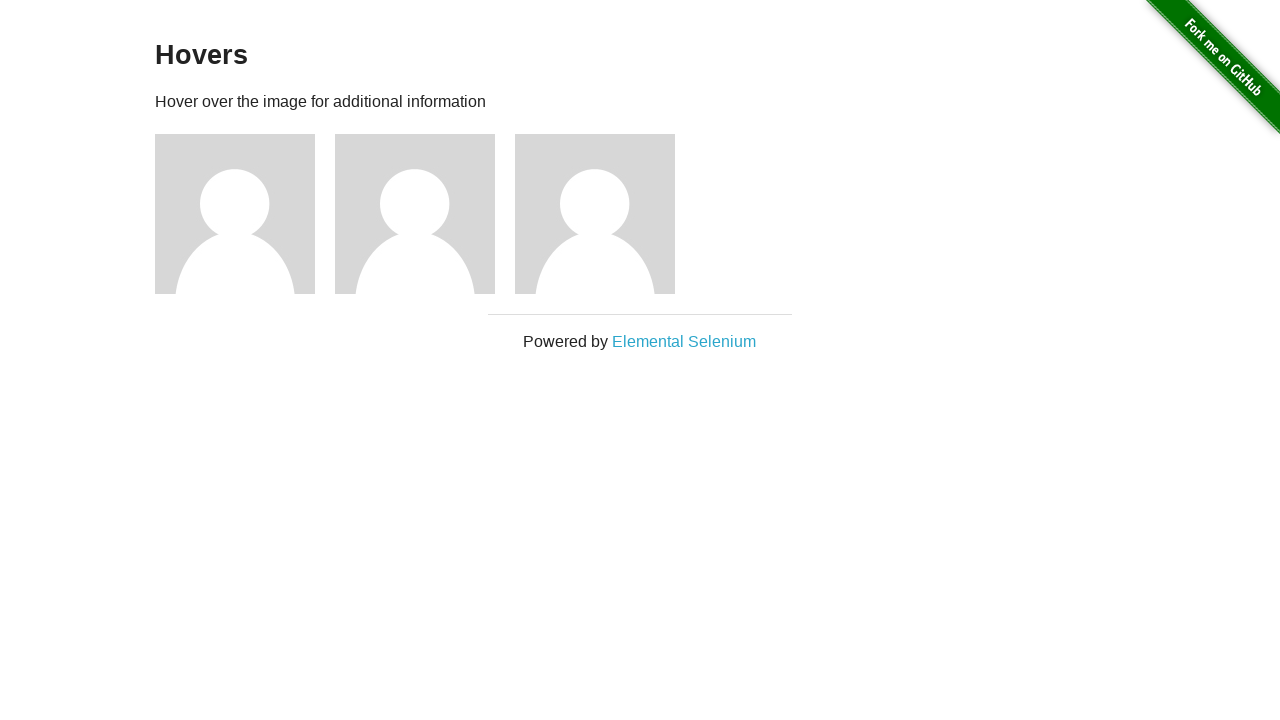

Navigated to hovers page
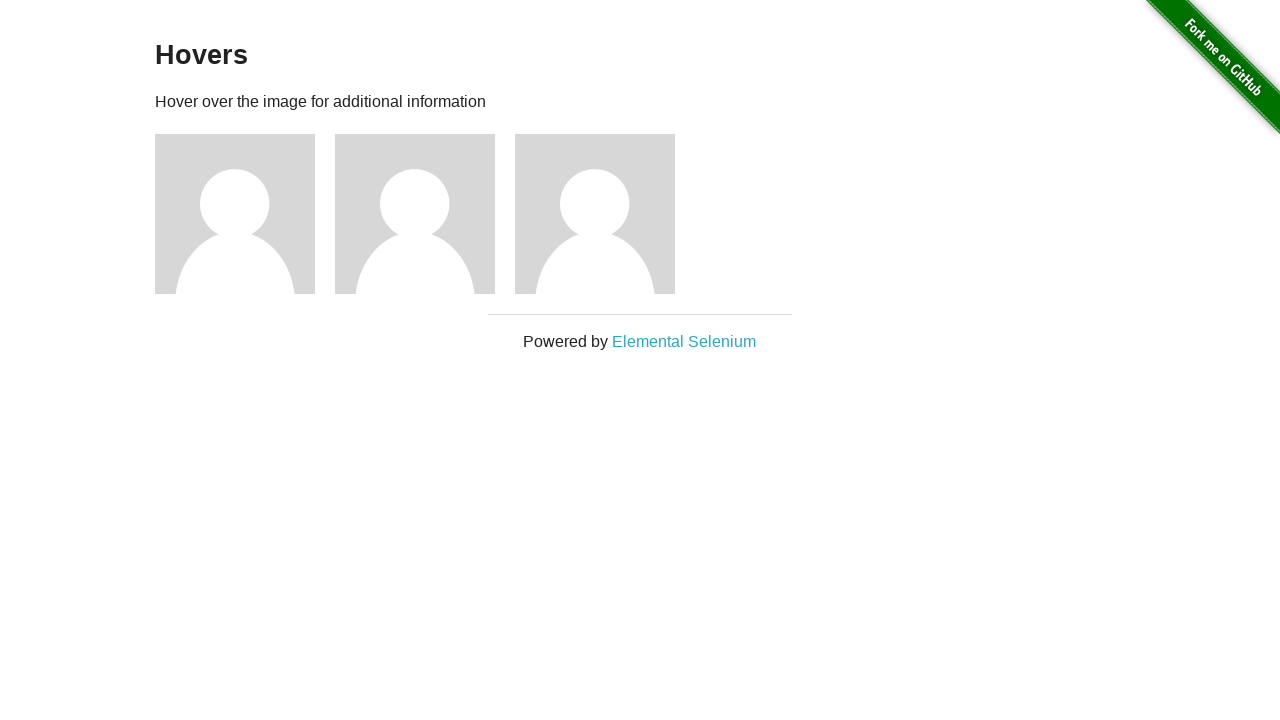

Located the first avatar figure element
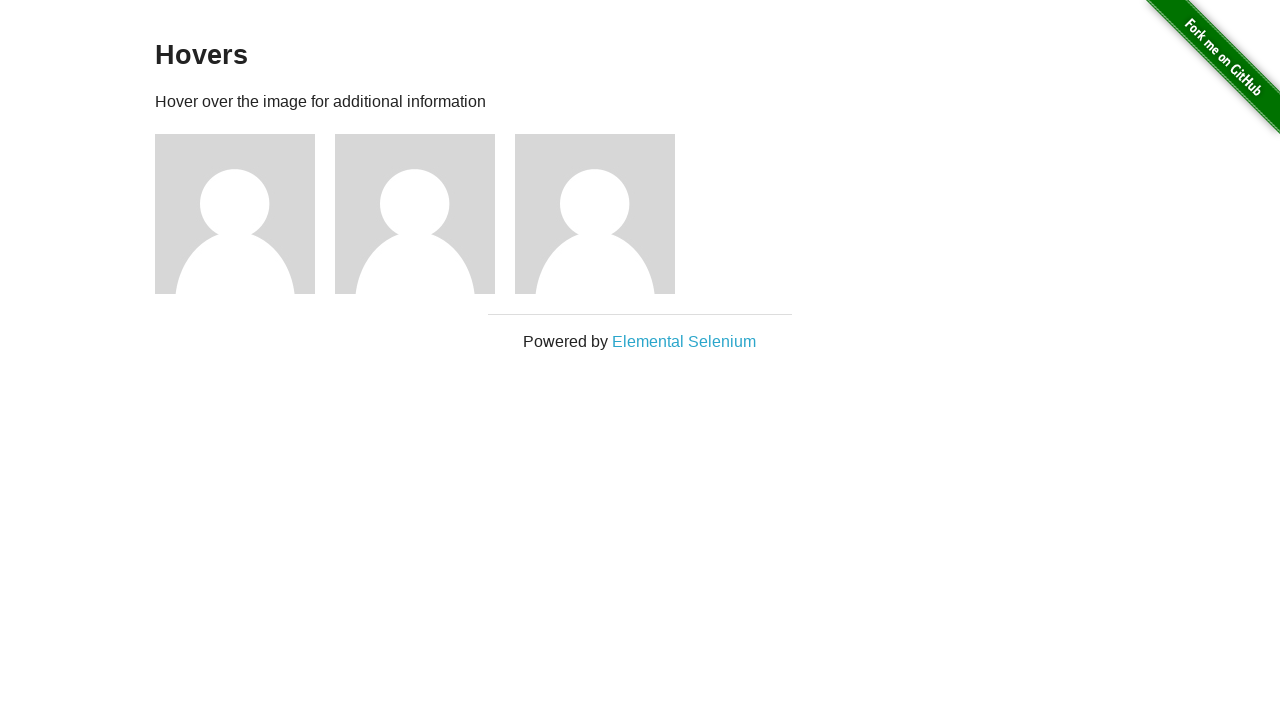

Retrieved bounding box of avatar element
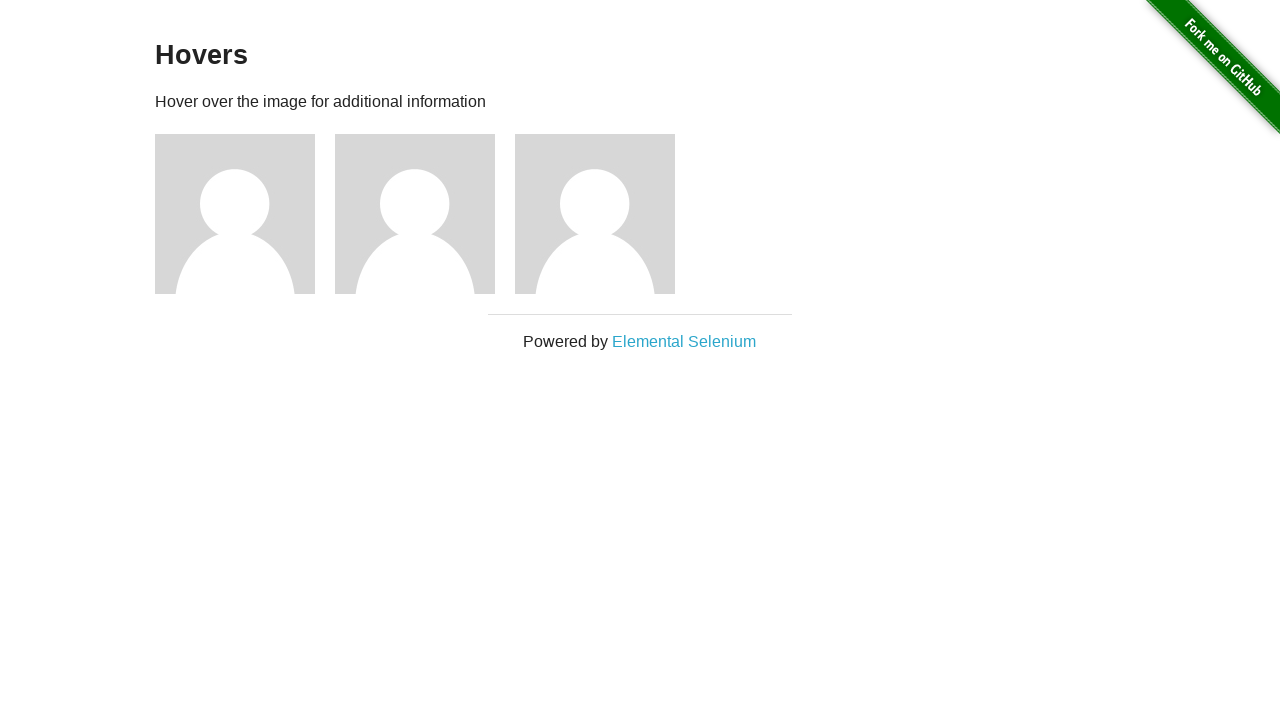

Moved mouse to avatar with offset (center + 20px right, + 30px down) at (265, 244)
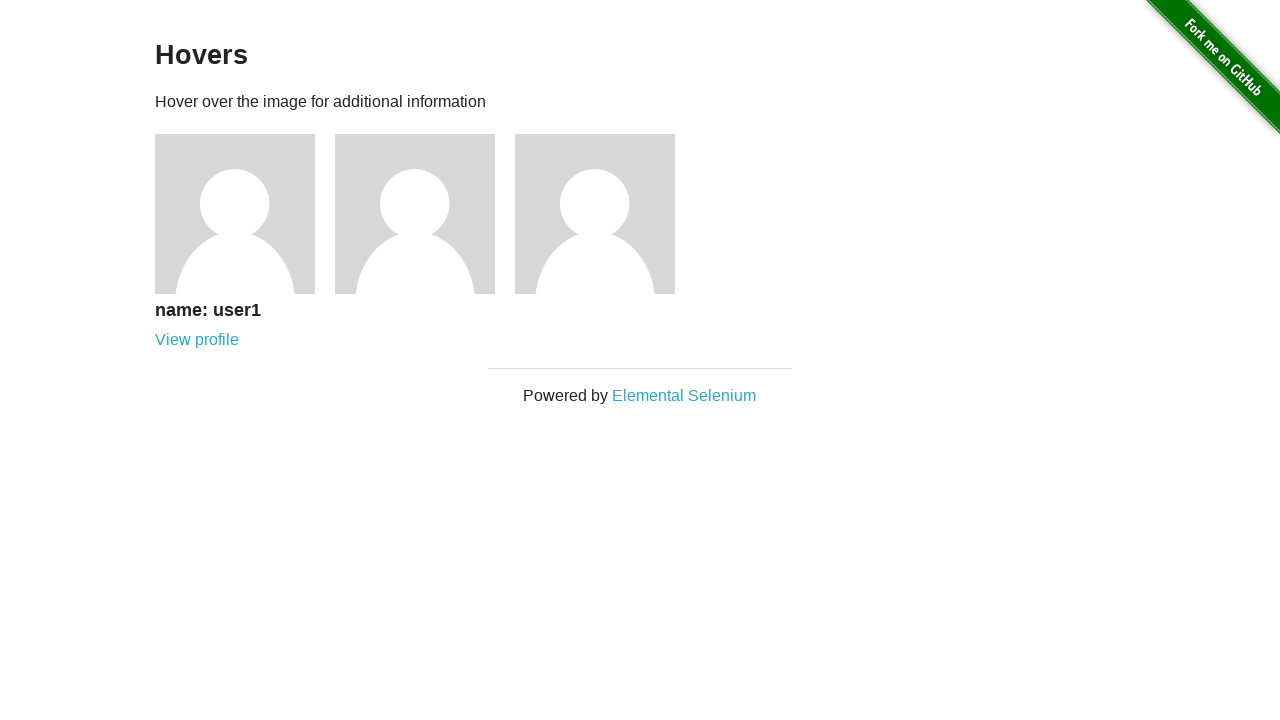

Caption element appeared after hovering with offset
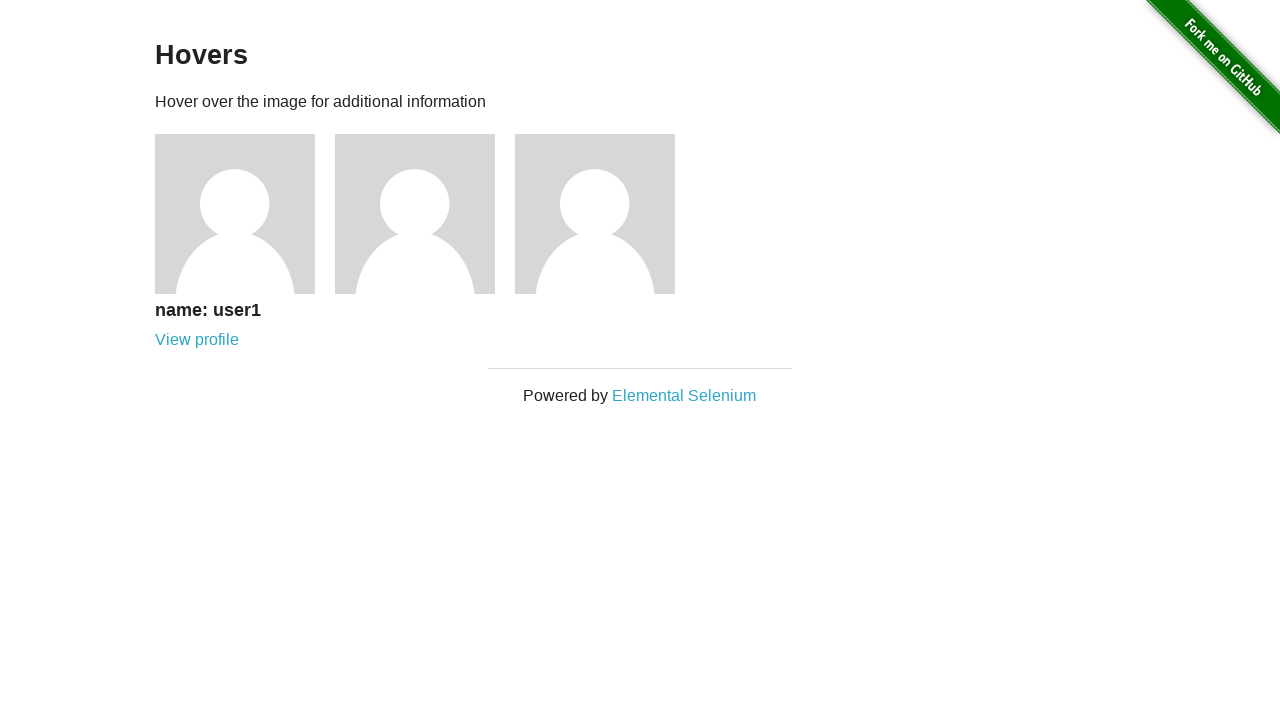

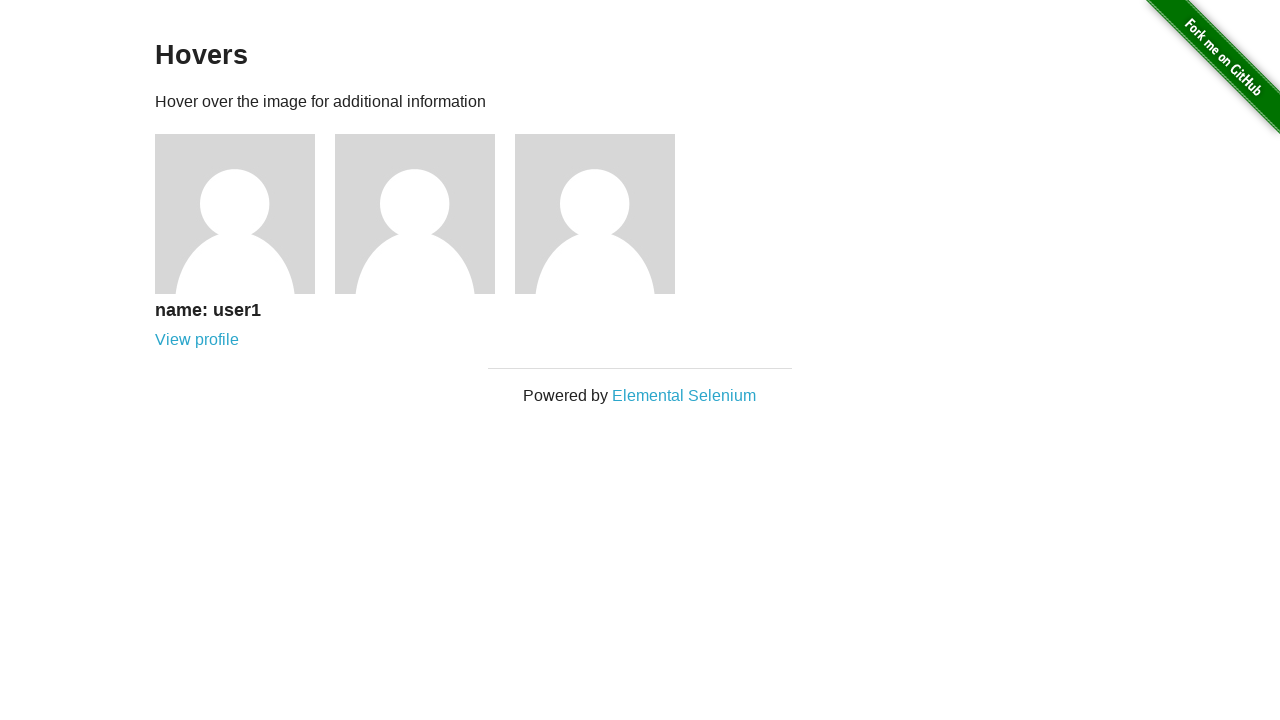